Tests the passenger count dropdown by clicking to open it, incrementing the adult count 4 times (from 1 to 5), closing the dropdown, and verifying the display shows "5 Adult".

Starting URL: https://rahulshettyacademy.com/dropdownsPractise/

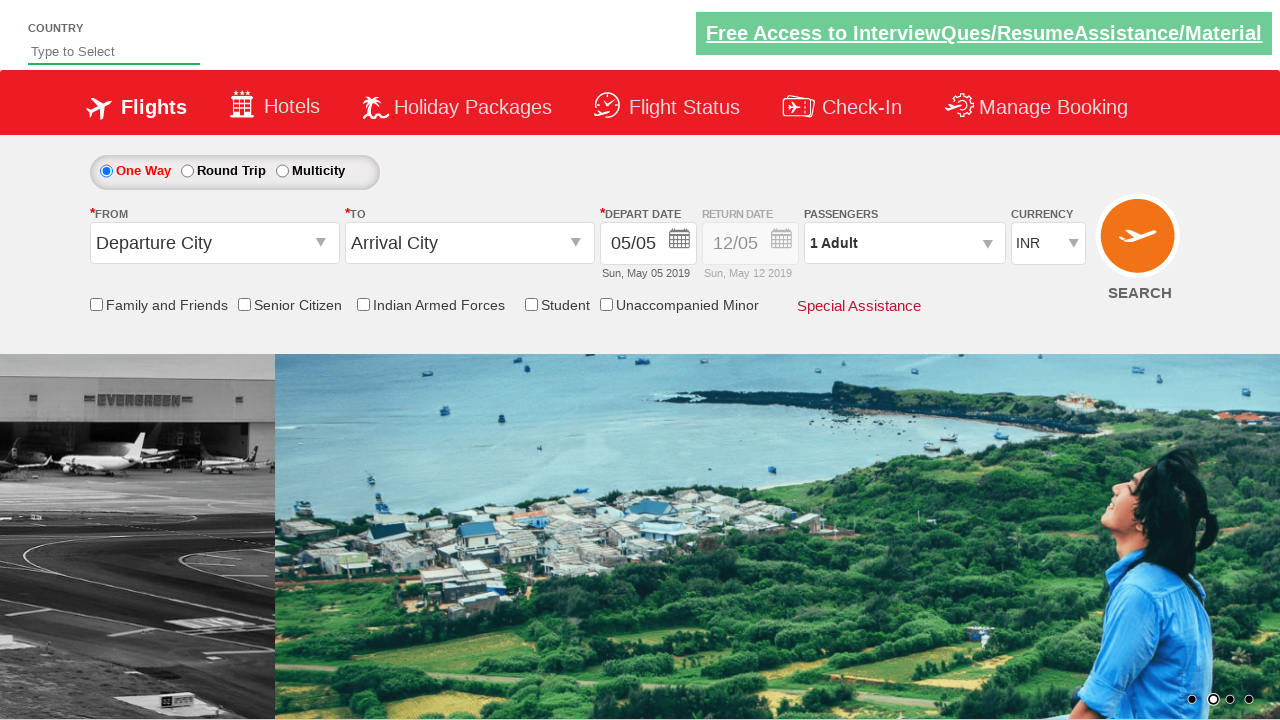

Clicked on passenger info dropdown to open it at (904, 243) on #divpaxinfo
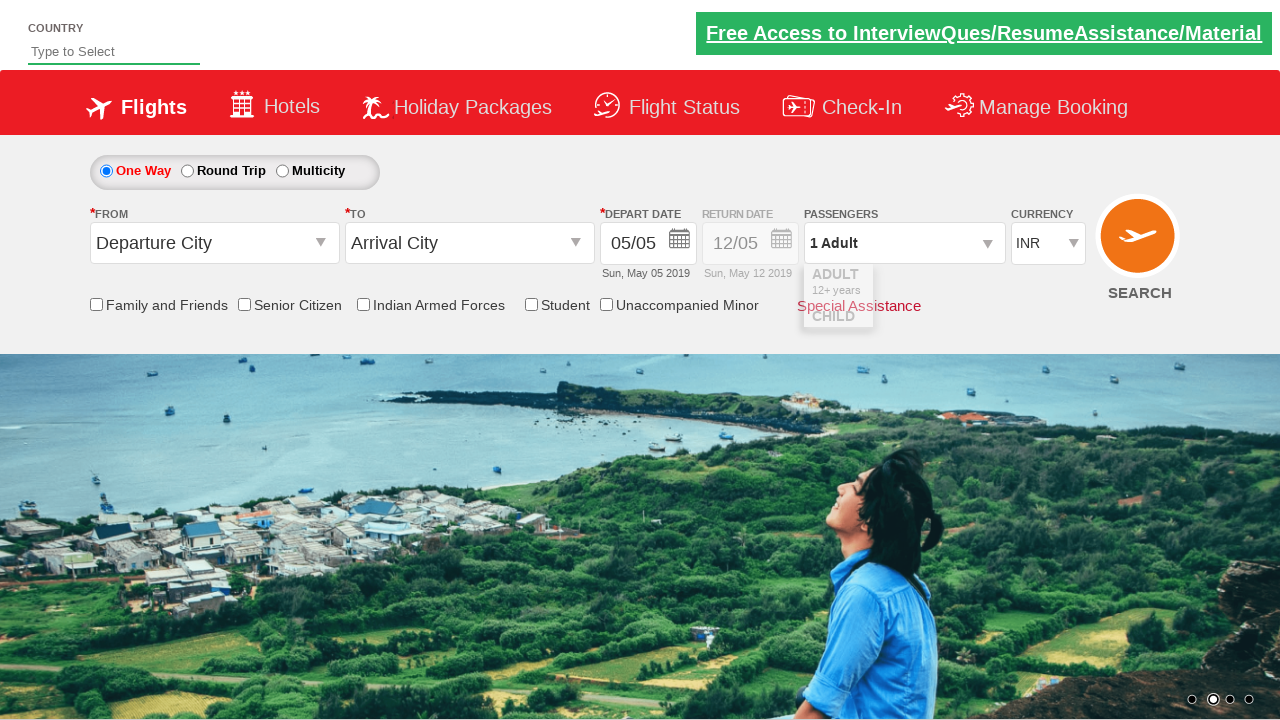

Waited for dropdown to be visible
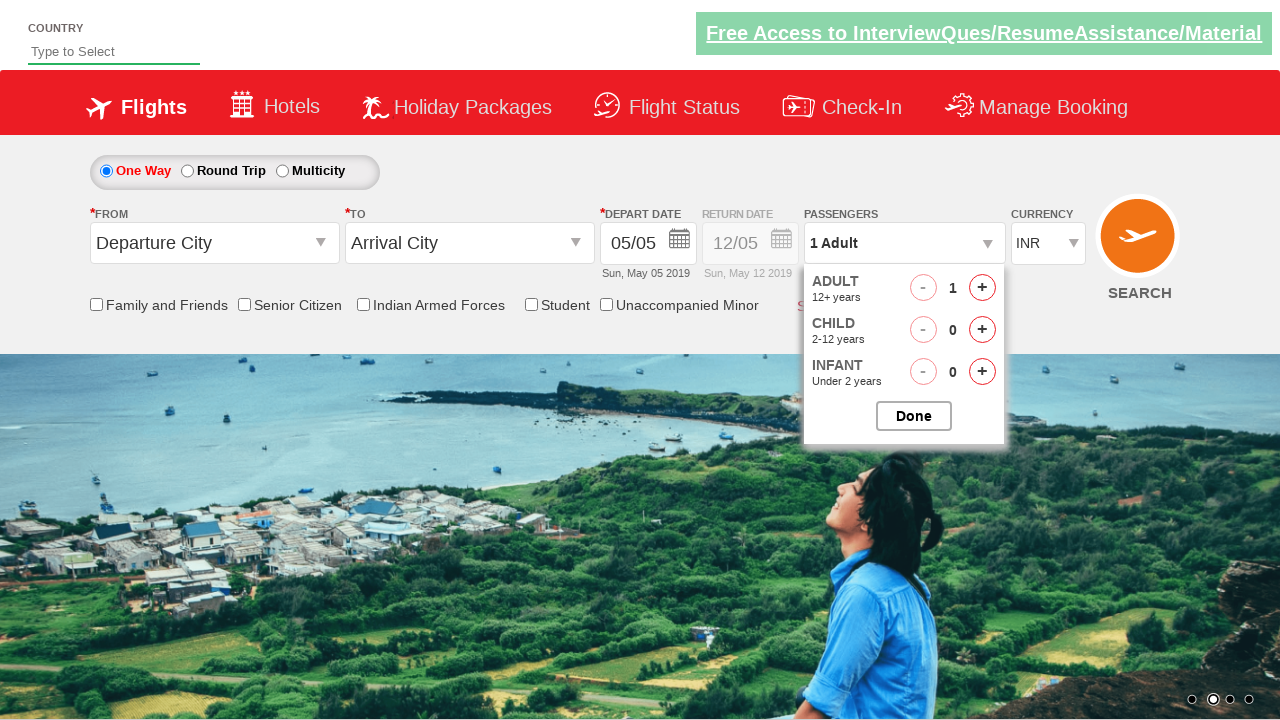

Clicked increment adult button (iteration 1 of 4) at (982, 288) on #hrefIncAdt
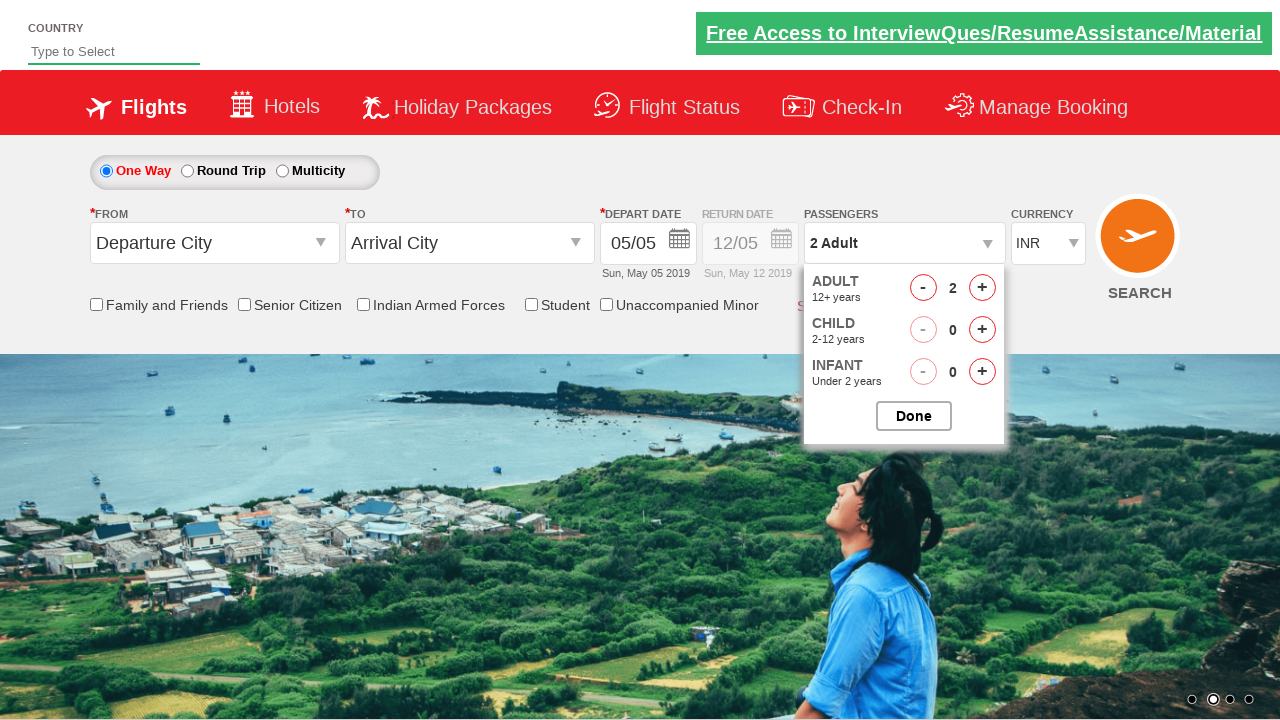

Clicked increment adult button (iteration 2 of 4) at (982, 288) on #hrefIncAdt
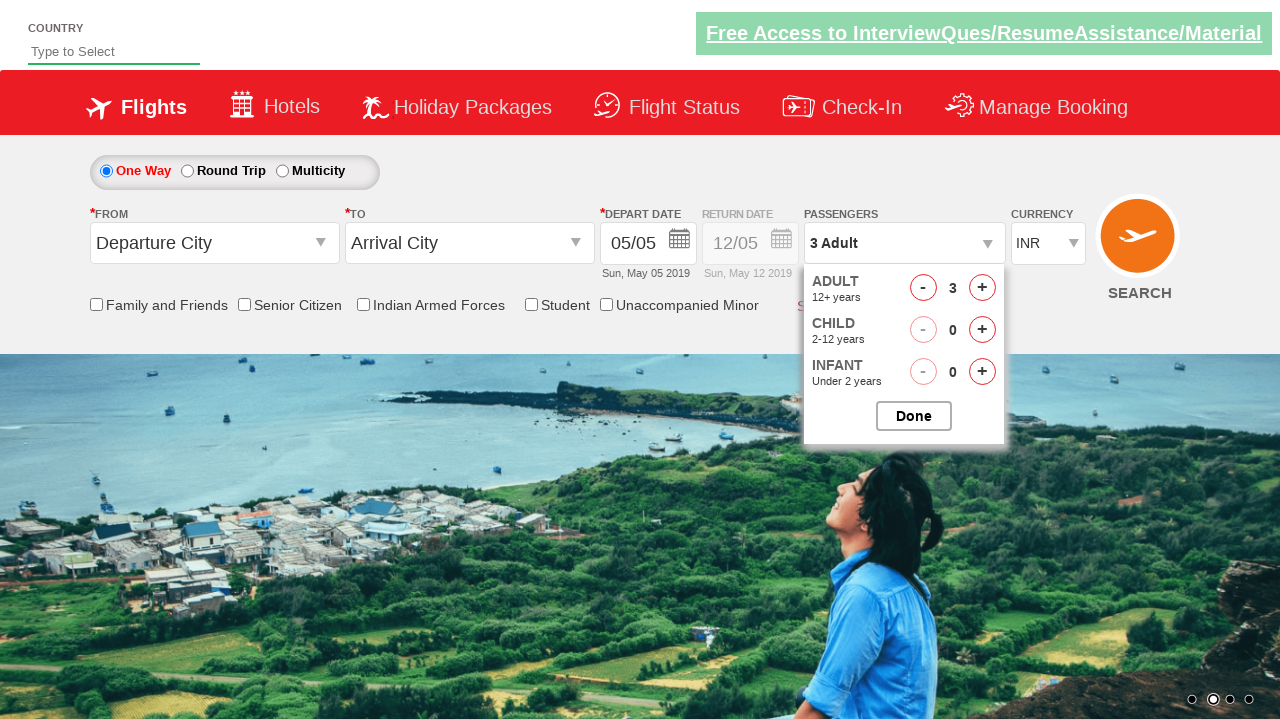

Clicked increment adult button (iteration 3 of 4) at (982, 288) on #hrefIncAdt
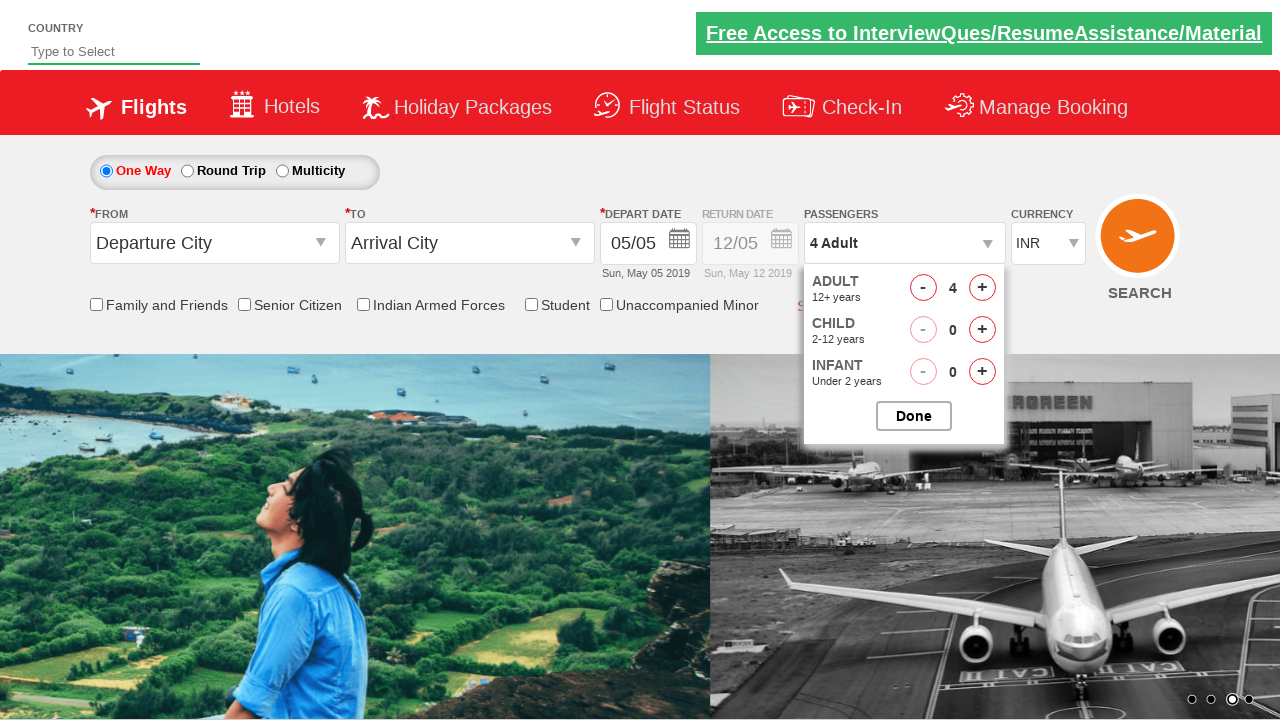

Clicked increment adult button (iteration 4 of 4) at (982, 288) on #hrefIncAdt
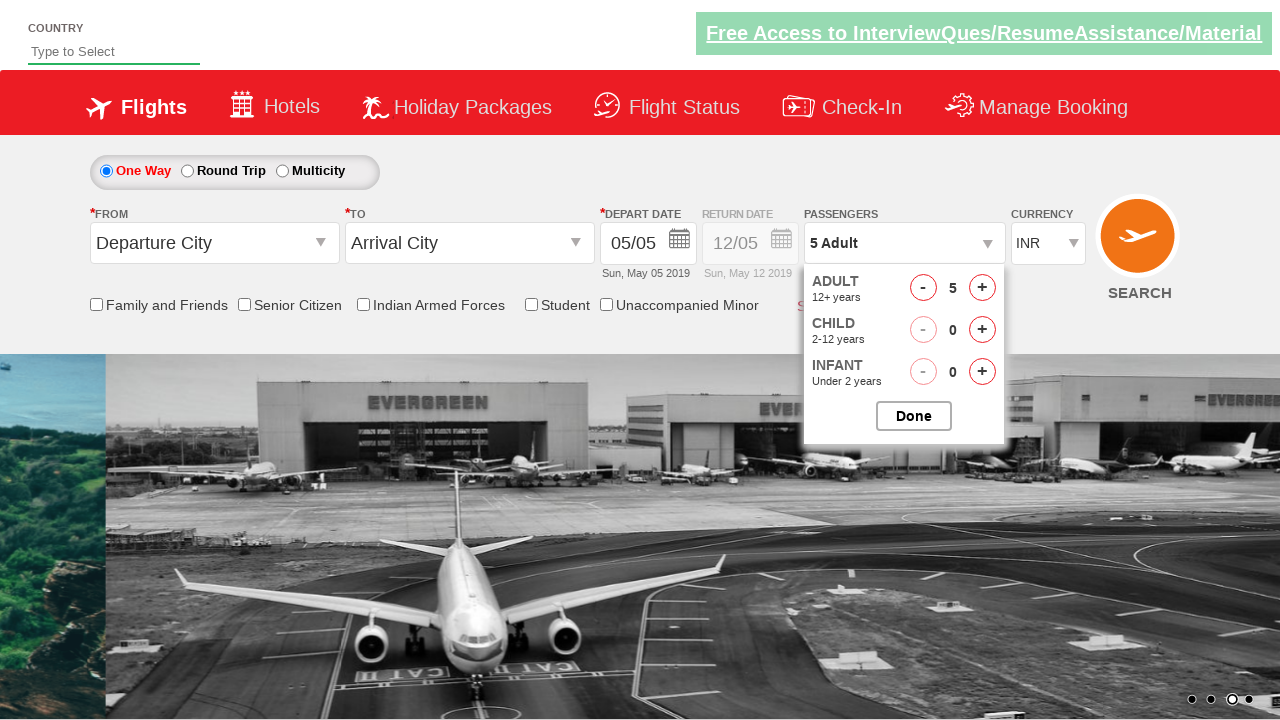

Closed the passenger options dropdown at (914, 416) on #btnclosepaxoption
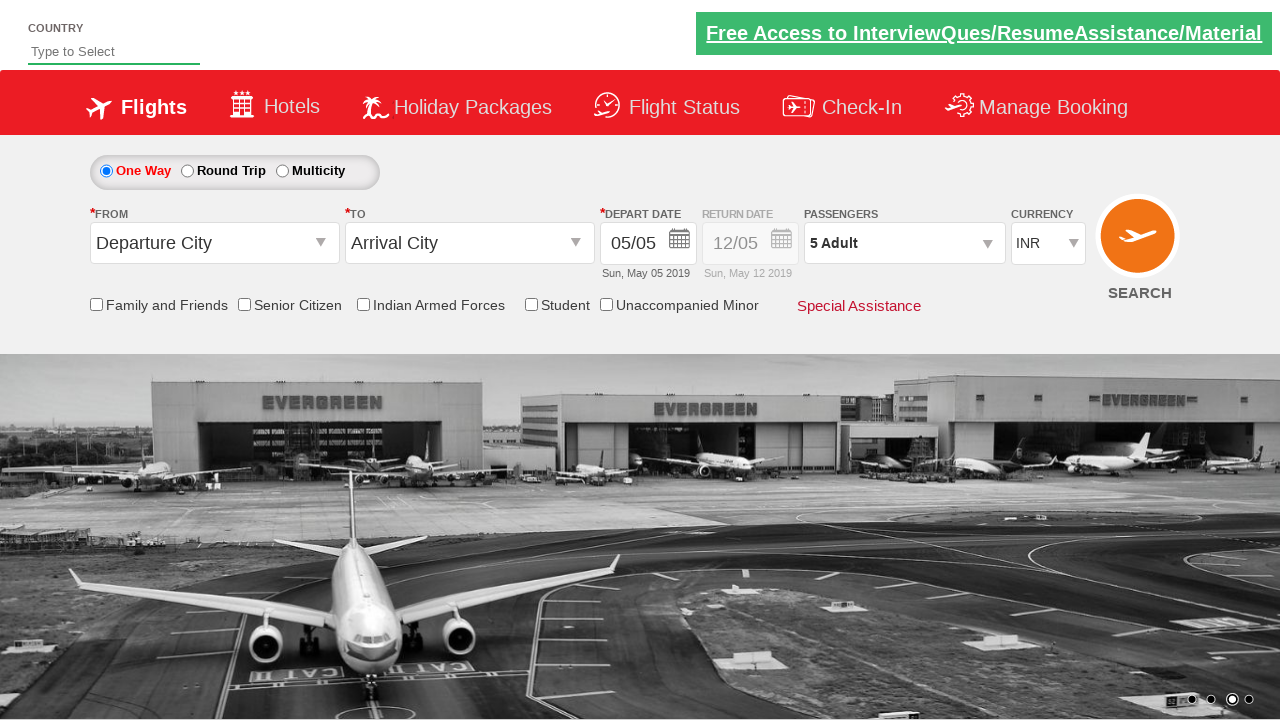

Retrieved passenger info text content
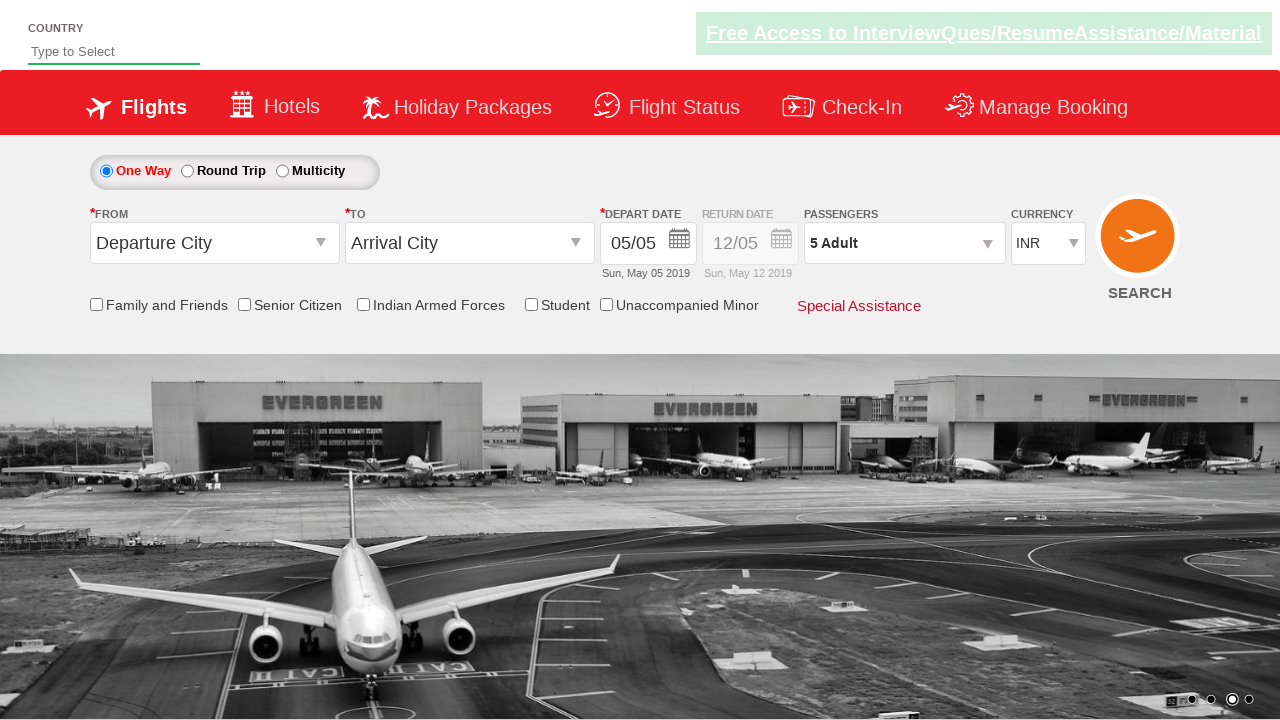

Verified passenger info displays '5 Adult'
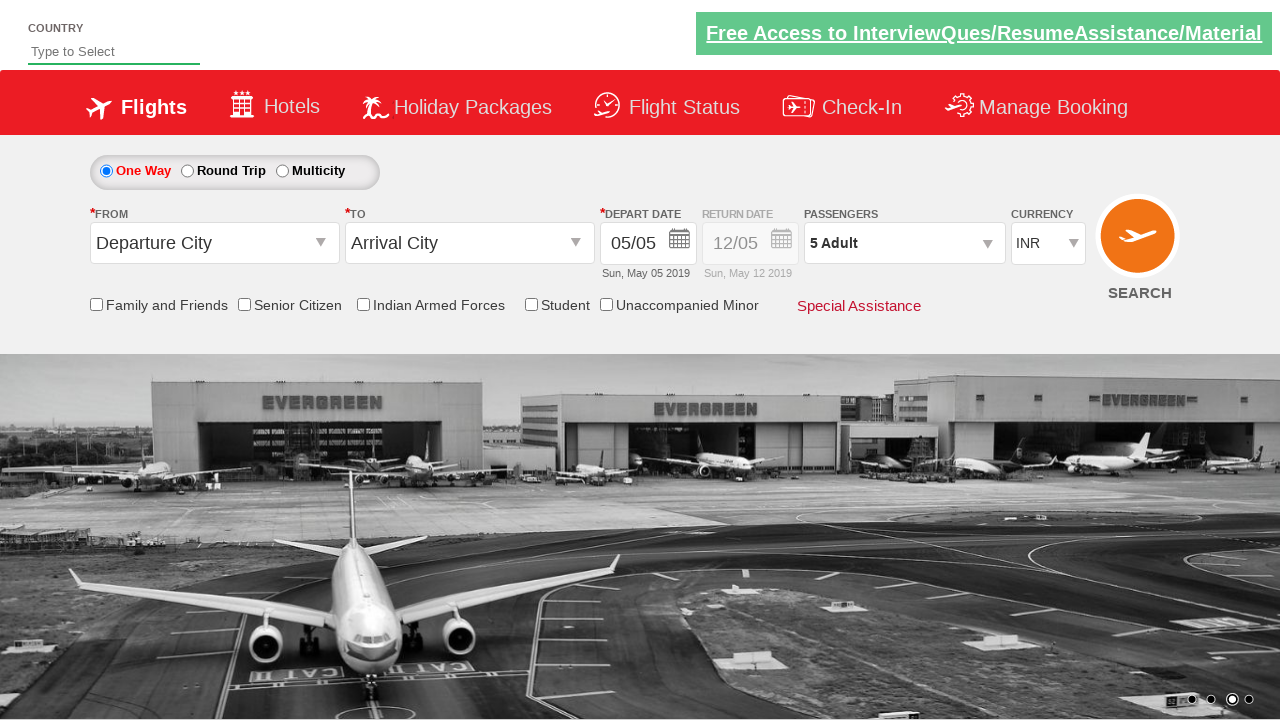

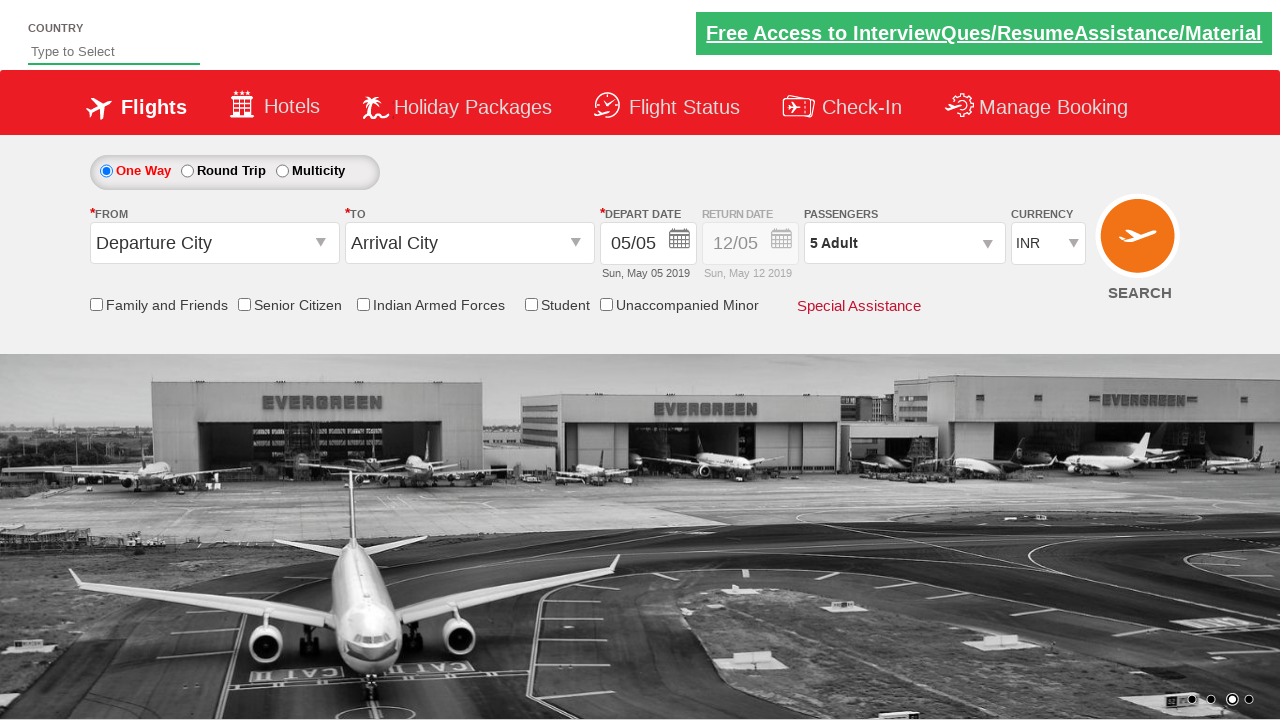